Navigates to an e-magazine flier page and clicks on a toolbar button to access the PDF view

Starting URL: https://www.e-magin.se/latestpaper/pg99xpgh/paper/1#/paper/ff88hxh0/1

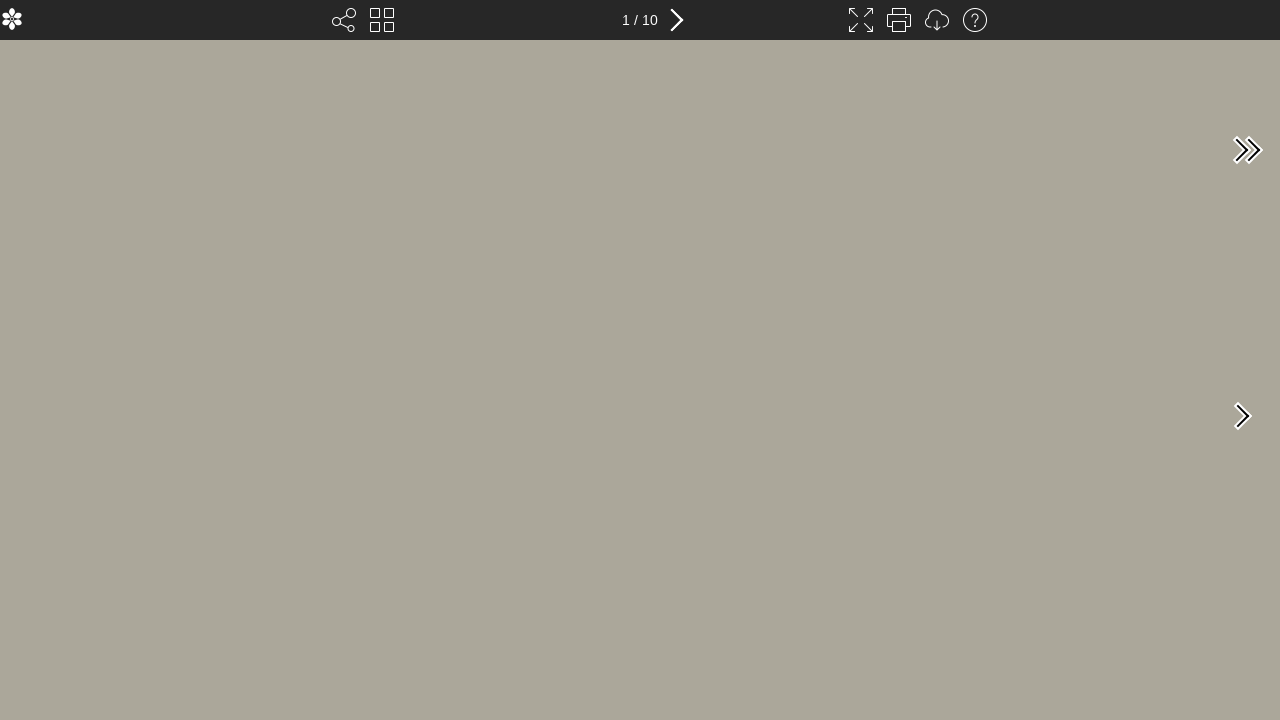

Waited for toolbar button to become visible
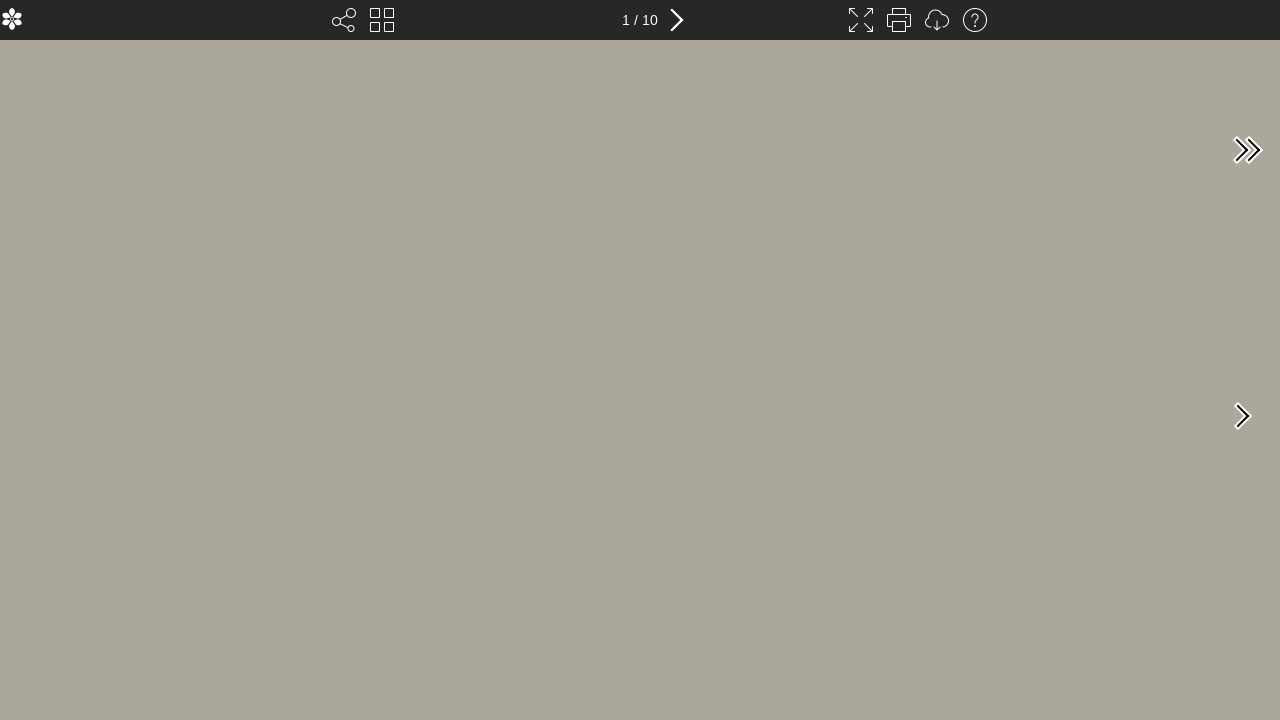

Clicked toolbar button to access PDF view at (936, 20) on xpath=//*[@id="toolbarContainer"]/div[3]/div/button[3]/div[1]
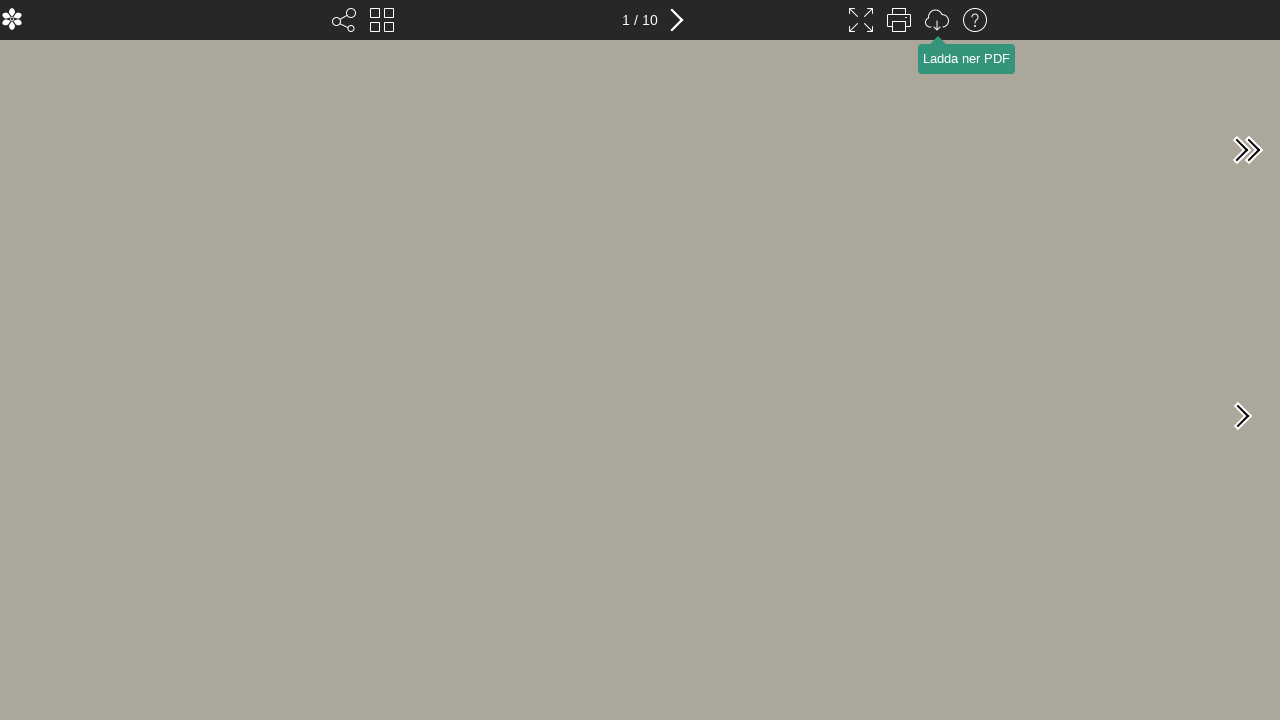

Waited for PDF view action to complete
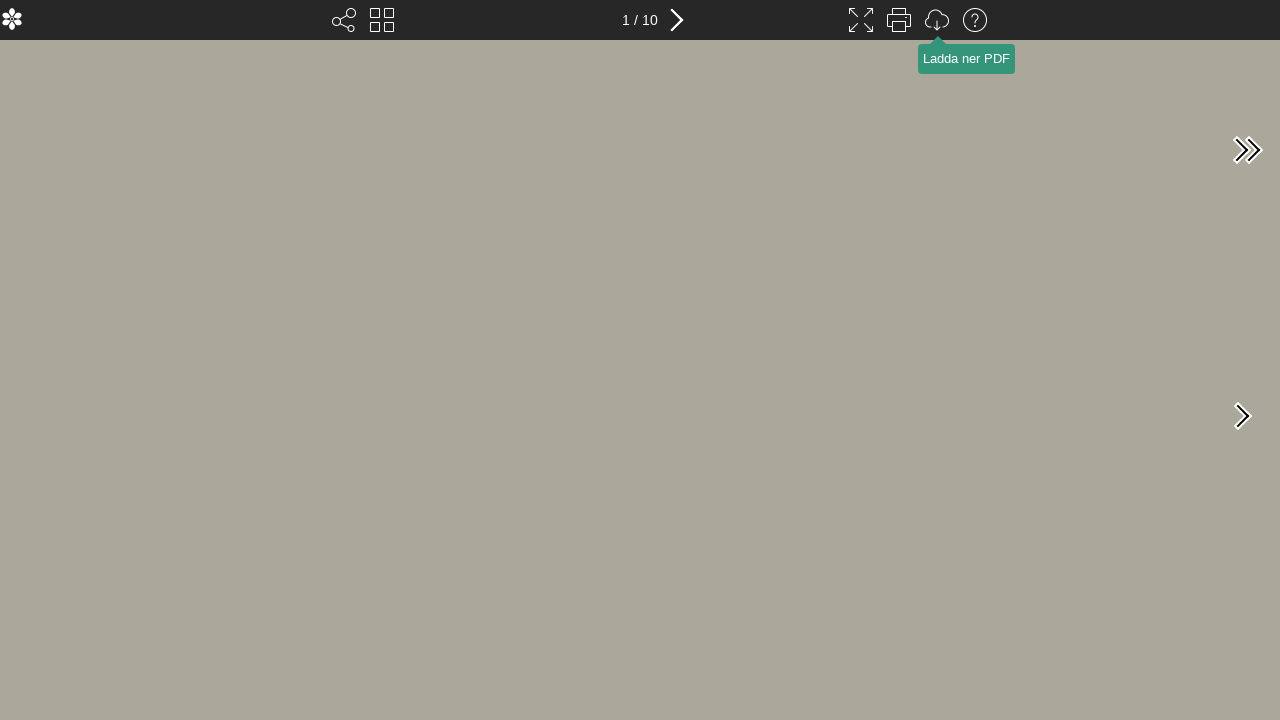

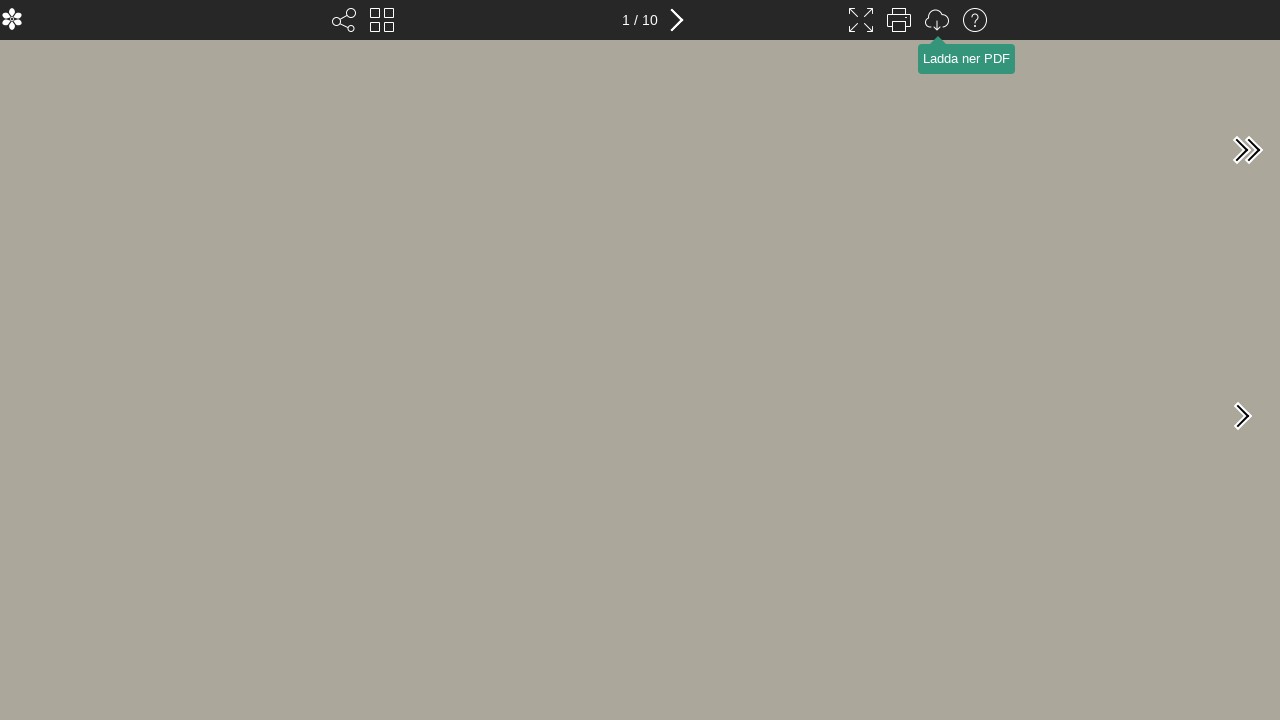